Tests checkbox functionality by navigating to checkboxes page, verifying initial states, and toggling both checkboxes

Starting URL: https://the-internet.herokuapp.com/

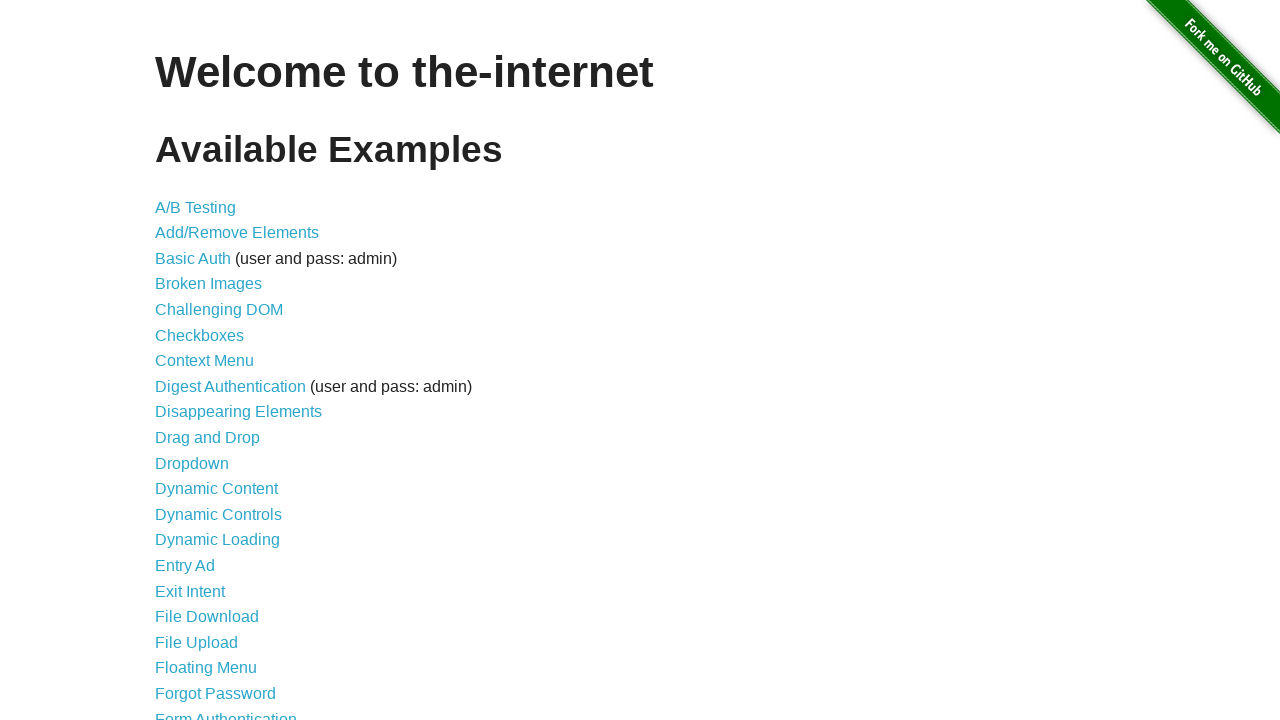

Clicked on checkboxes link to navigate to checkboxes page at (200, 335) on xpath=//a[@href='/checkboxes']
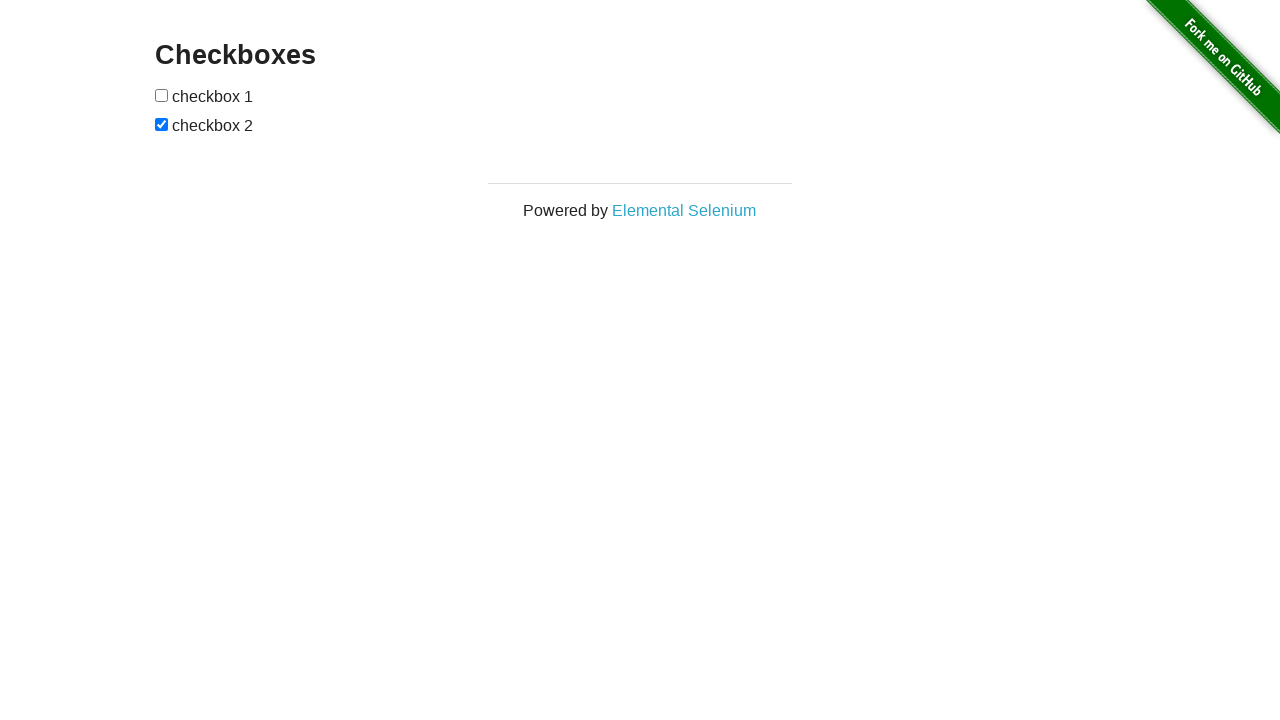

Checkboxes page loaded successfully
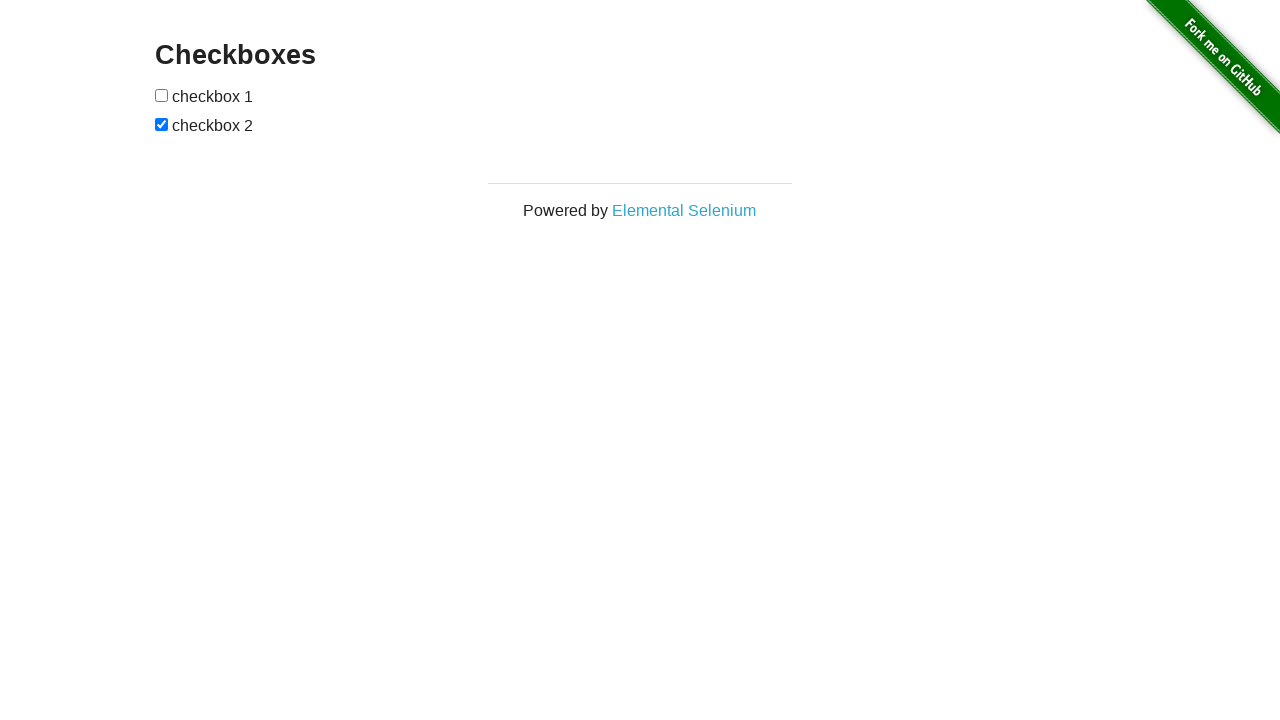

Clicked first checkbox to check it at (162, 95) on xpath=//div/div/form/input[1]
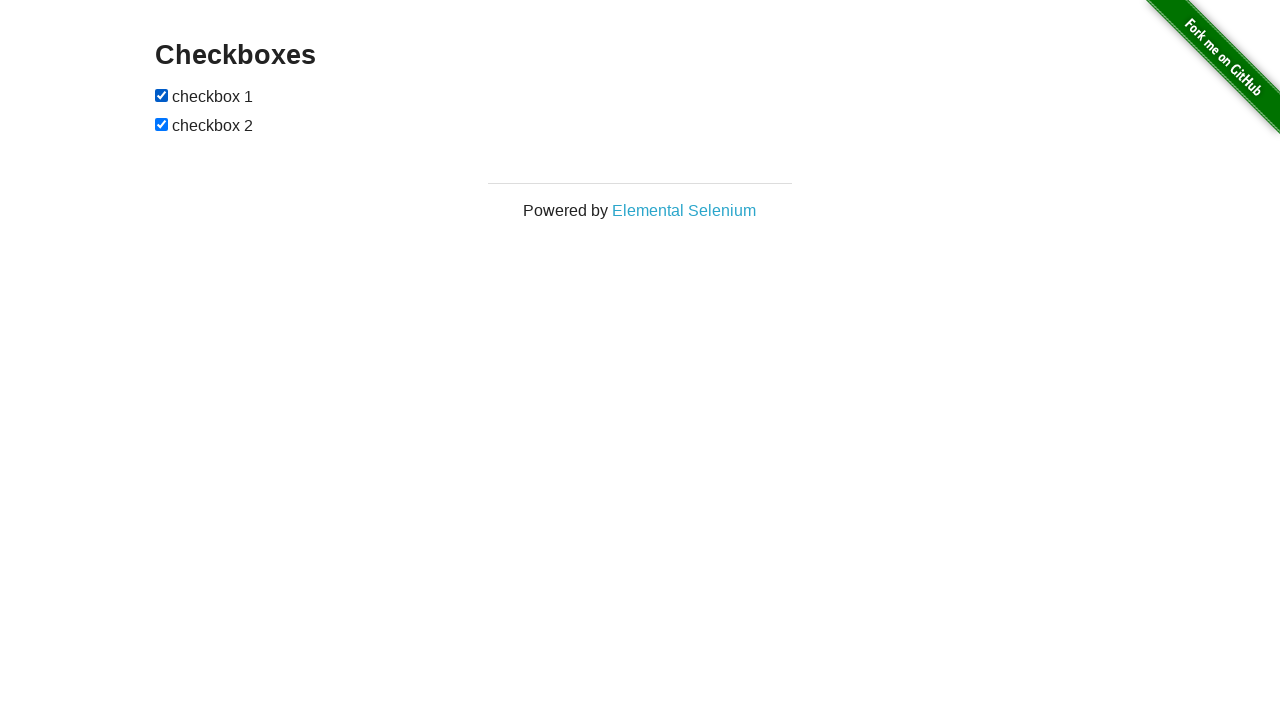

Clicked second checkbox to uncheck it at (162, 124) on xpath=//div/div/form/input[2]
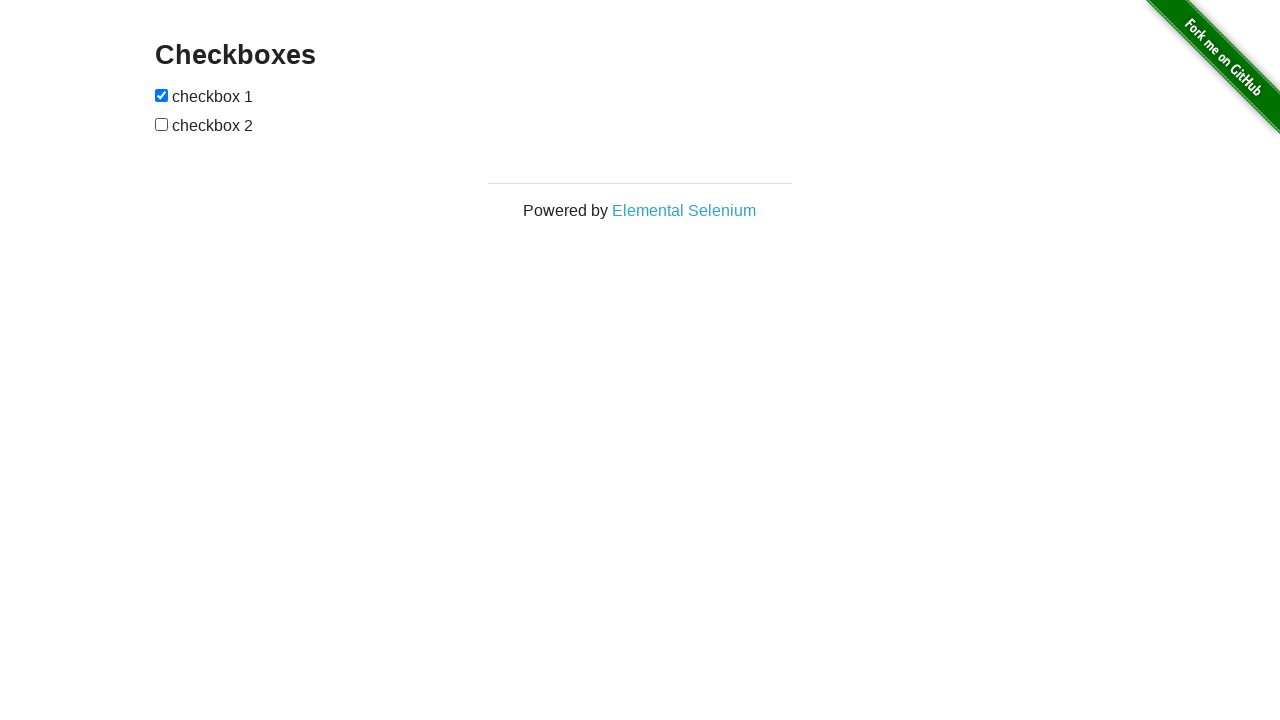

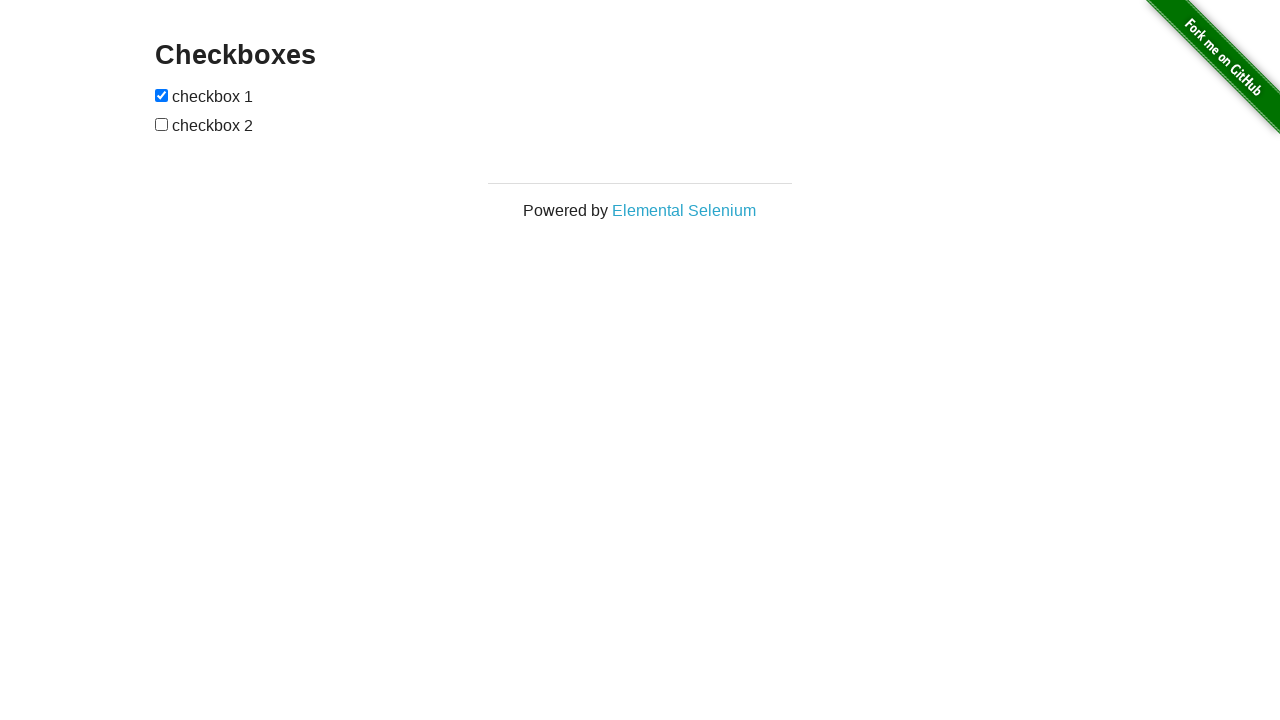